Tests adding specific products (Cucumber, Tomato, Brocolli) to the shopping cart on an e-commerce practice site by iterating through the product list and clicking "ADD TO CART" for matching items.

Starting URL: https://rahulshettyacademy.com/seleniumPractise/#/

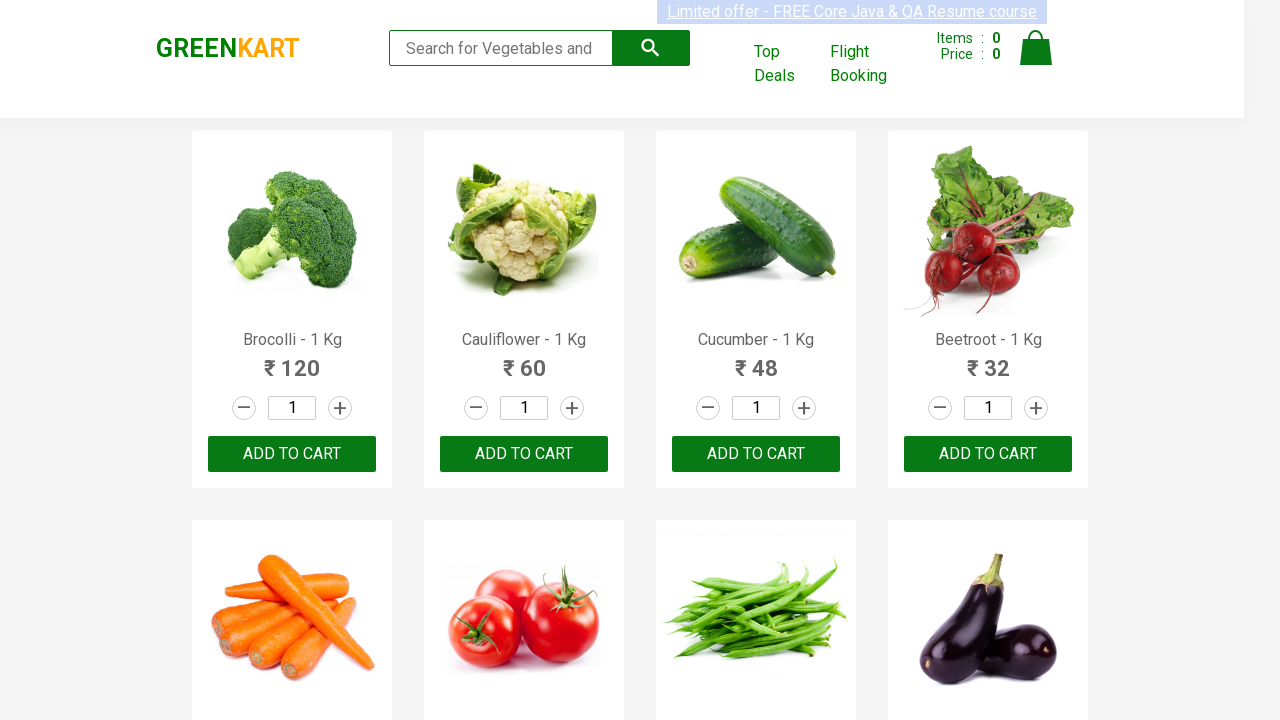

Waited for product list to load
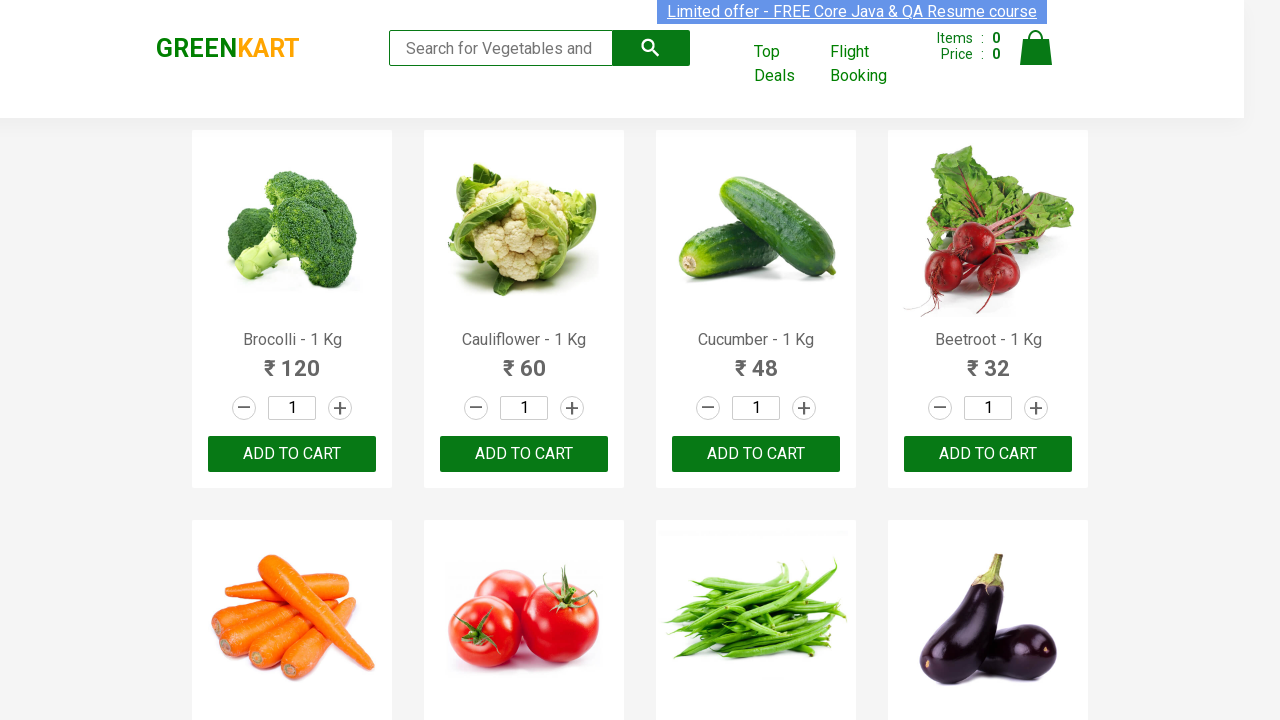

Retrieved all product name elements
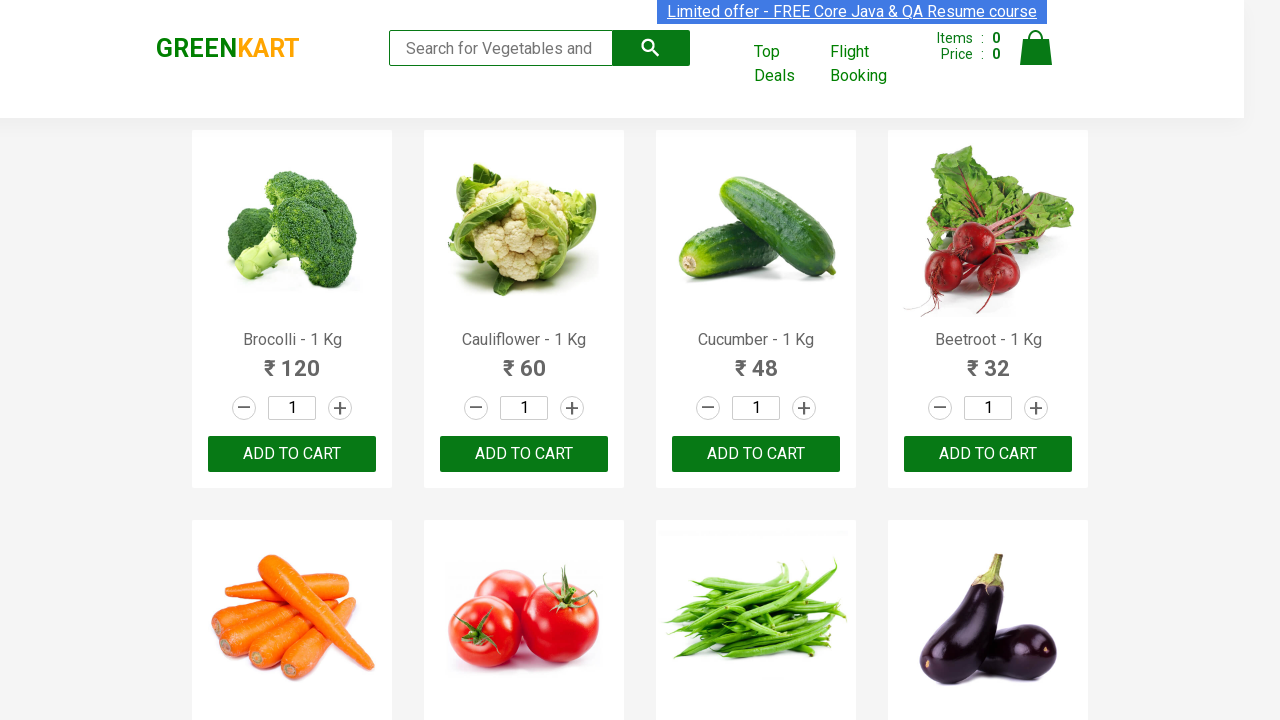

Clicked 'ADD TO CART' for Brocolli at (292, 454) on xpath=//button[text()='ADD TO CART'] >> nth=0
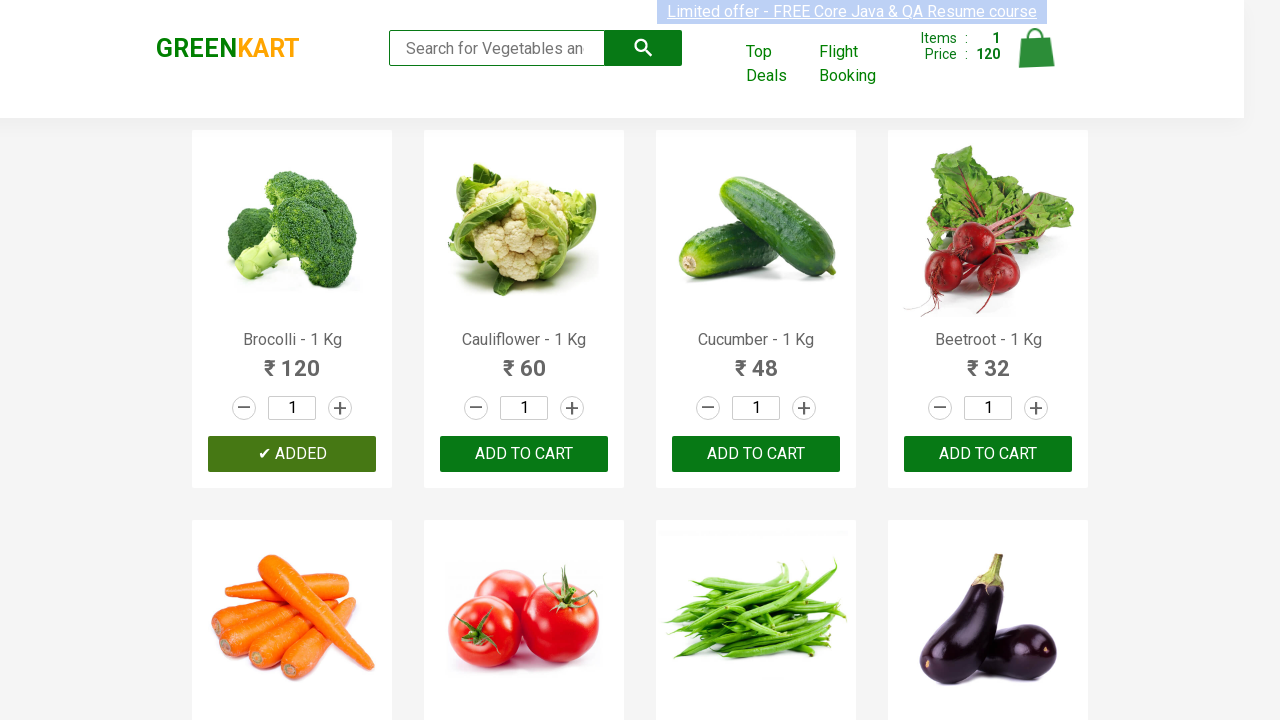

Clicked 'ADD TO CART' for Cucumber at (988, 454) on xpath=//button[text()='ADD TO CART'] >> nth=2
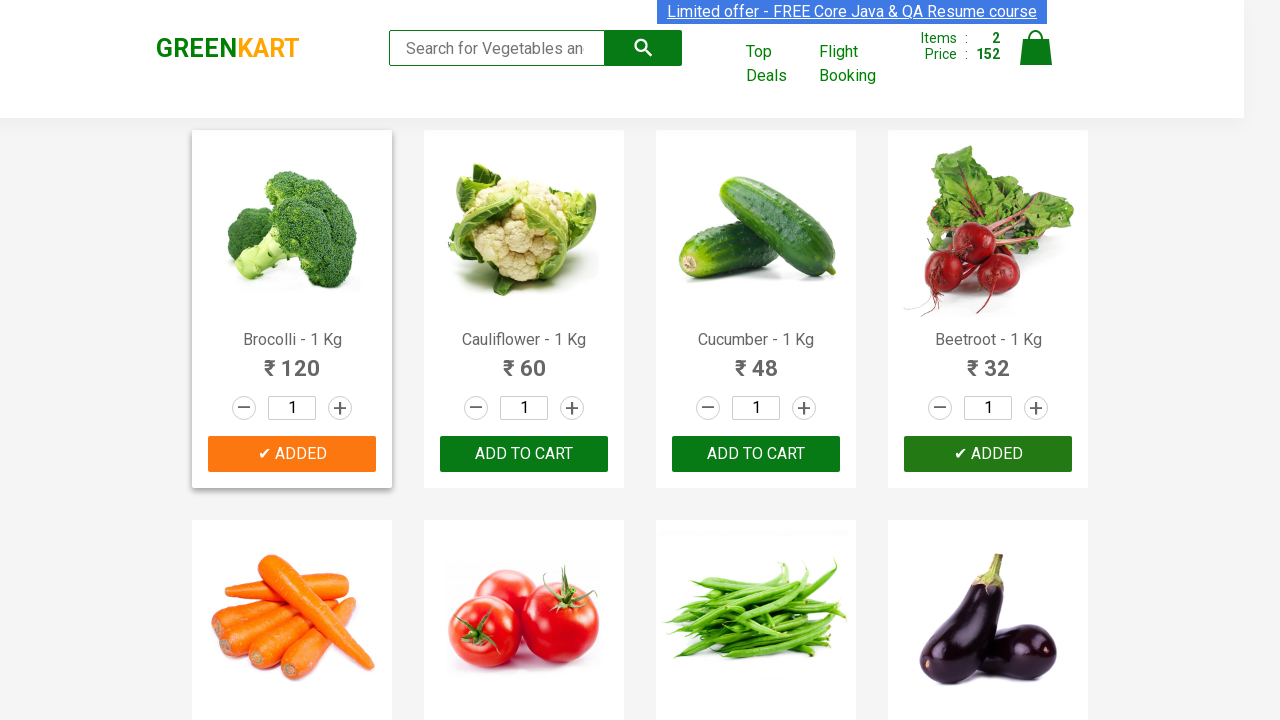

Clicked 'ADD TO CART' for Tomato at (988, 360) on xpath=//button[text()='ADD TO CART'] >> nth=5
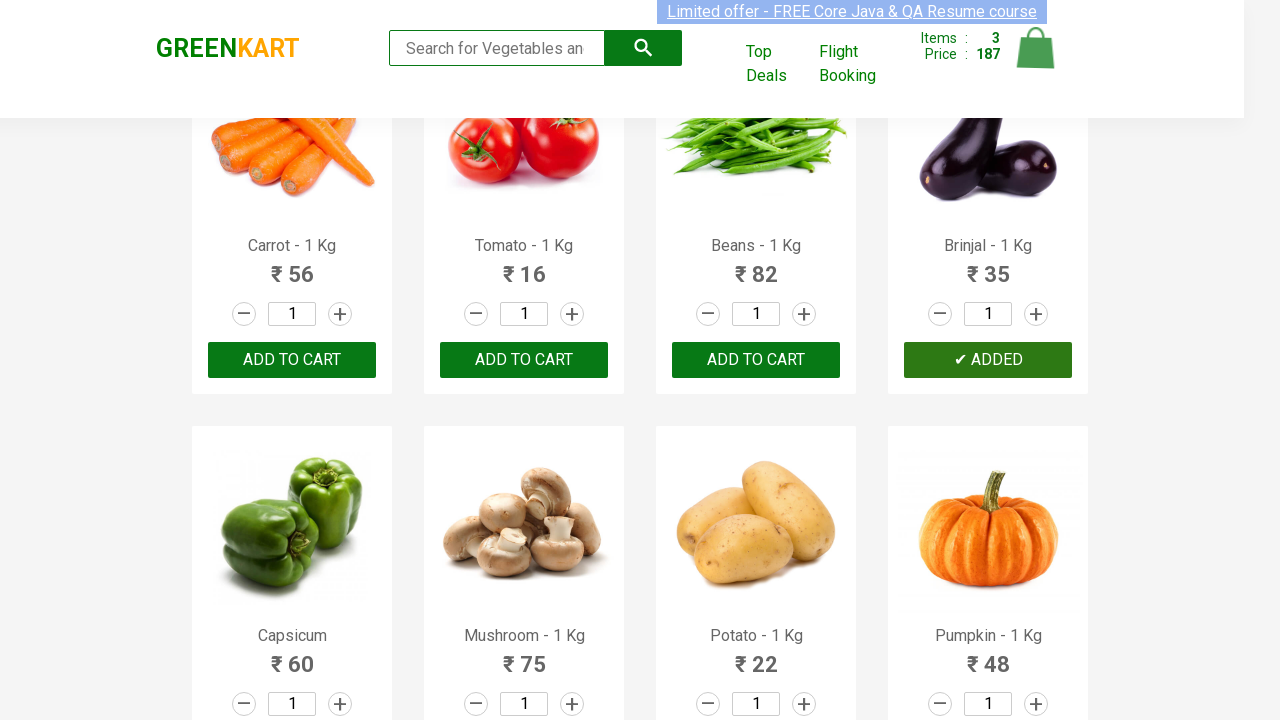

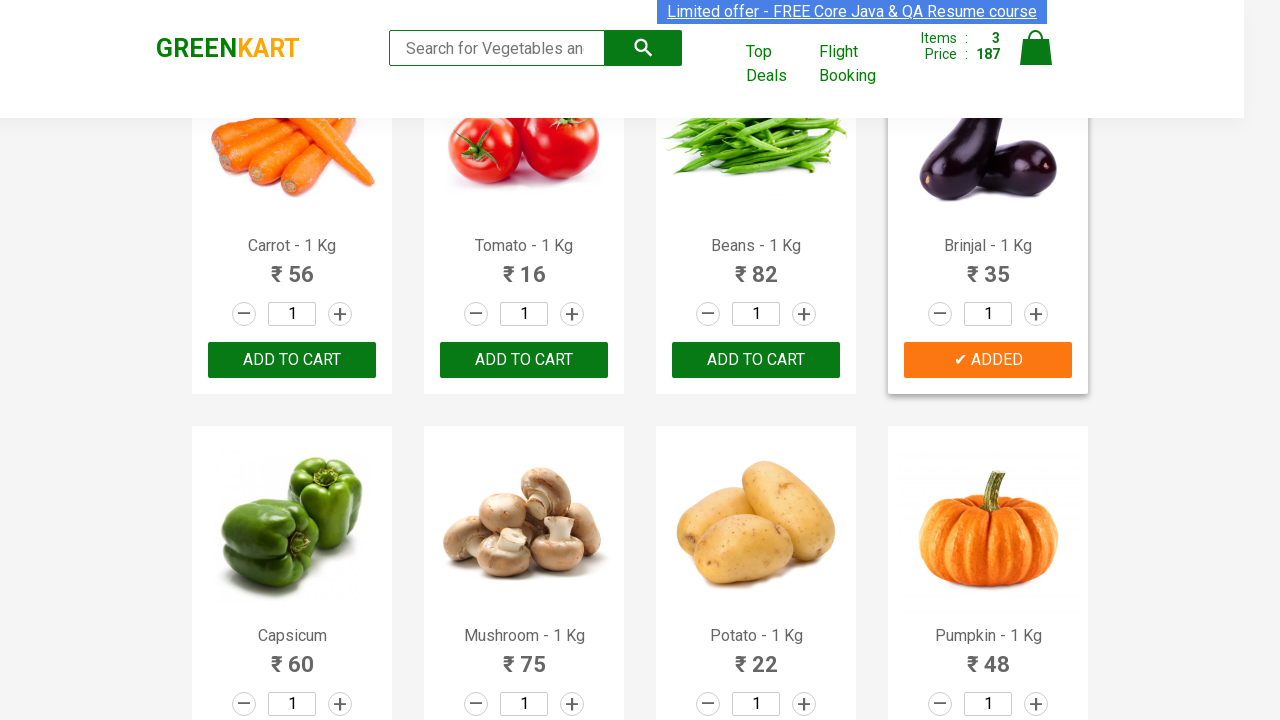